Tests ascending order sorting of a data table with attributes by clicking the dues column header

Starting URL: http://the-internet.herokuapp.com/tables

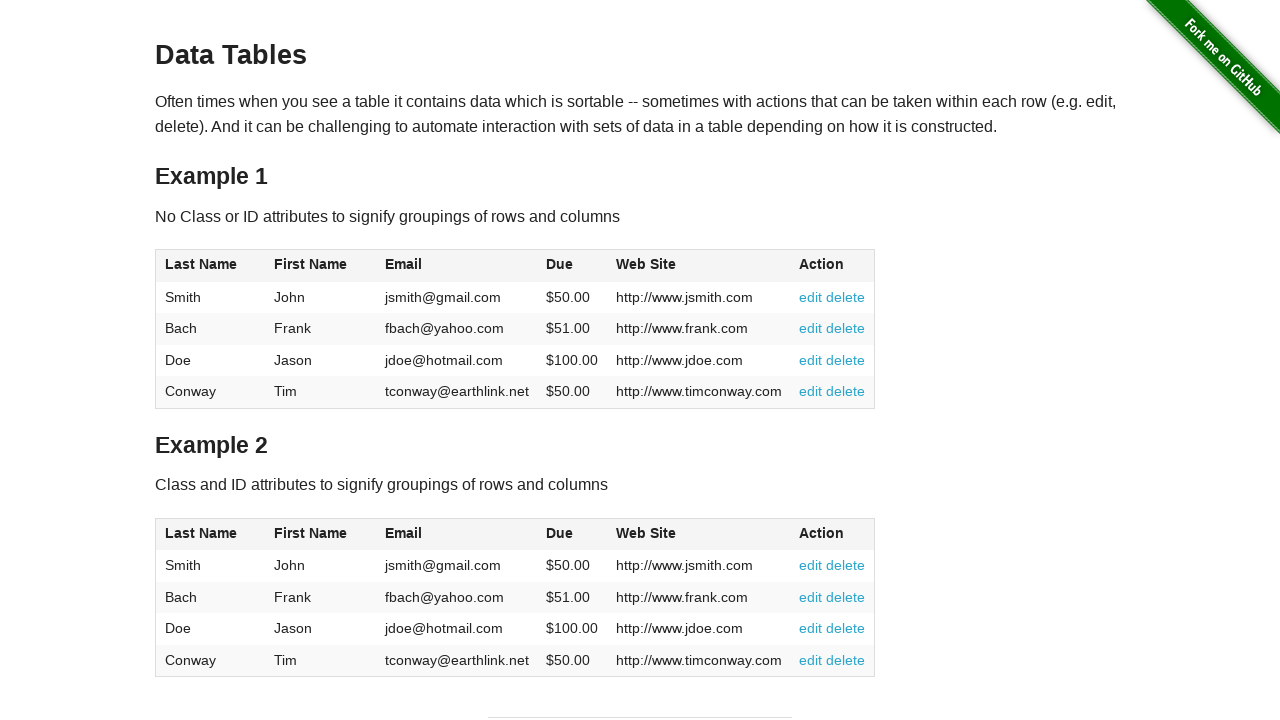

Clicked dues column header to sort in ascending order at (560, 533) on #table2 thead .dues
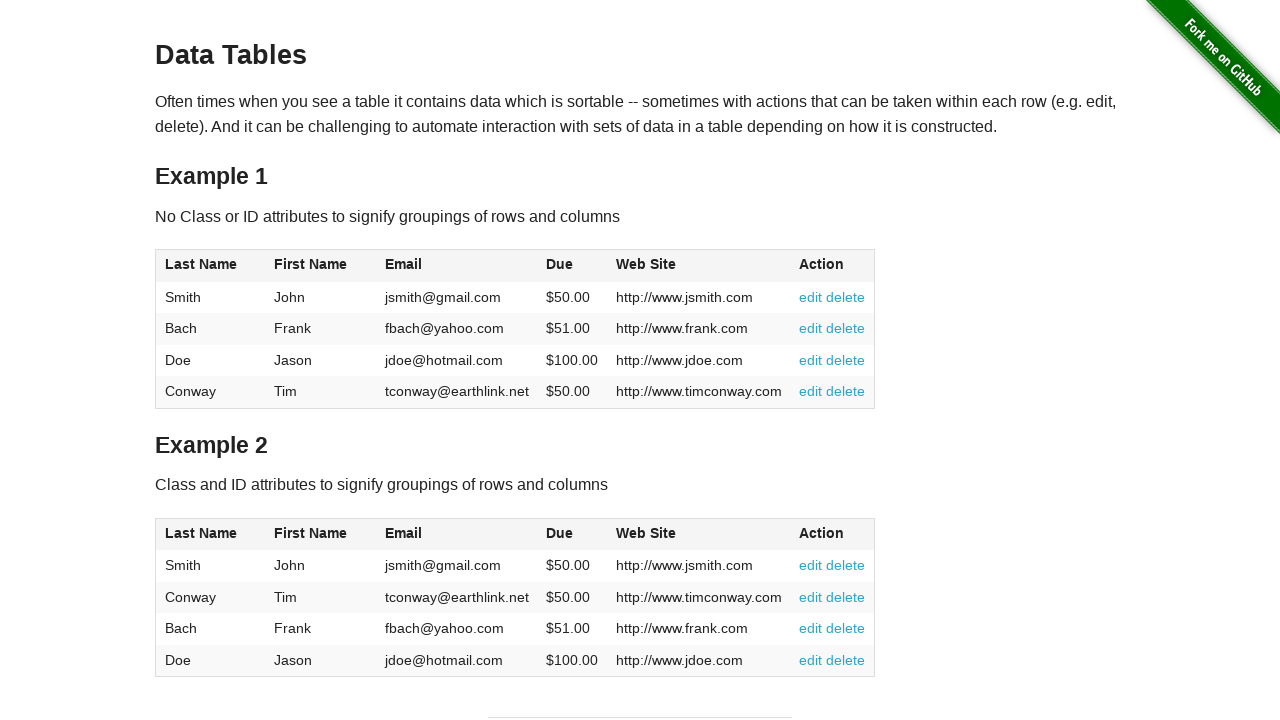

Data table sorted and dues column cells loaded
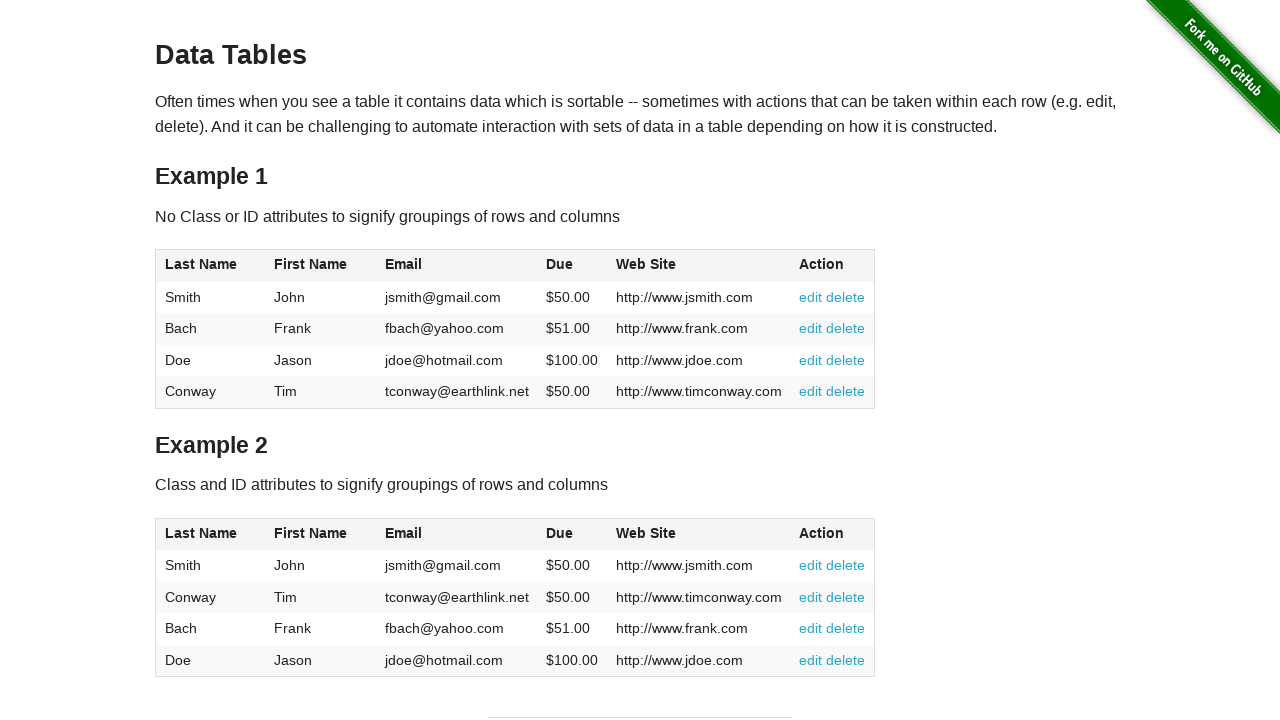

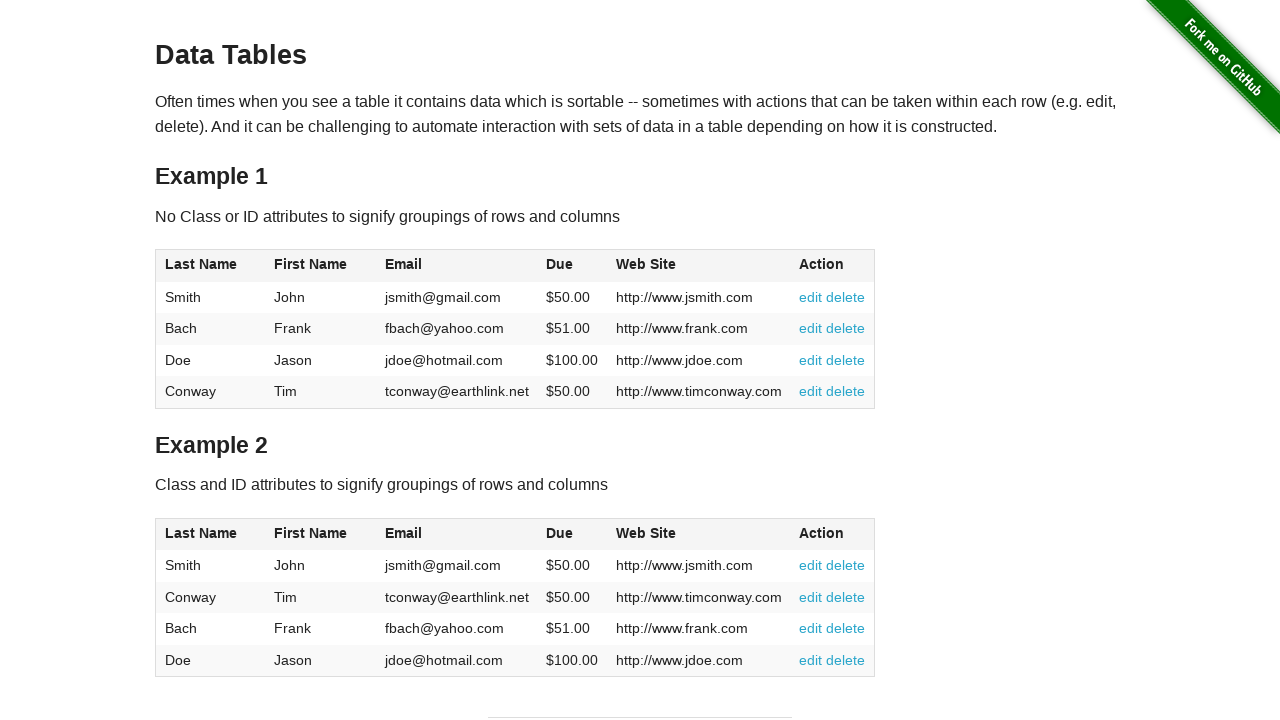